Tests keyboard actions by selecting all text in a field and deleting it using keyboard shortcuts

Starting URL: https://rahulshettyacademy.com/AutomationPractice/

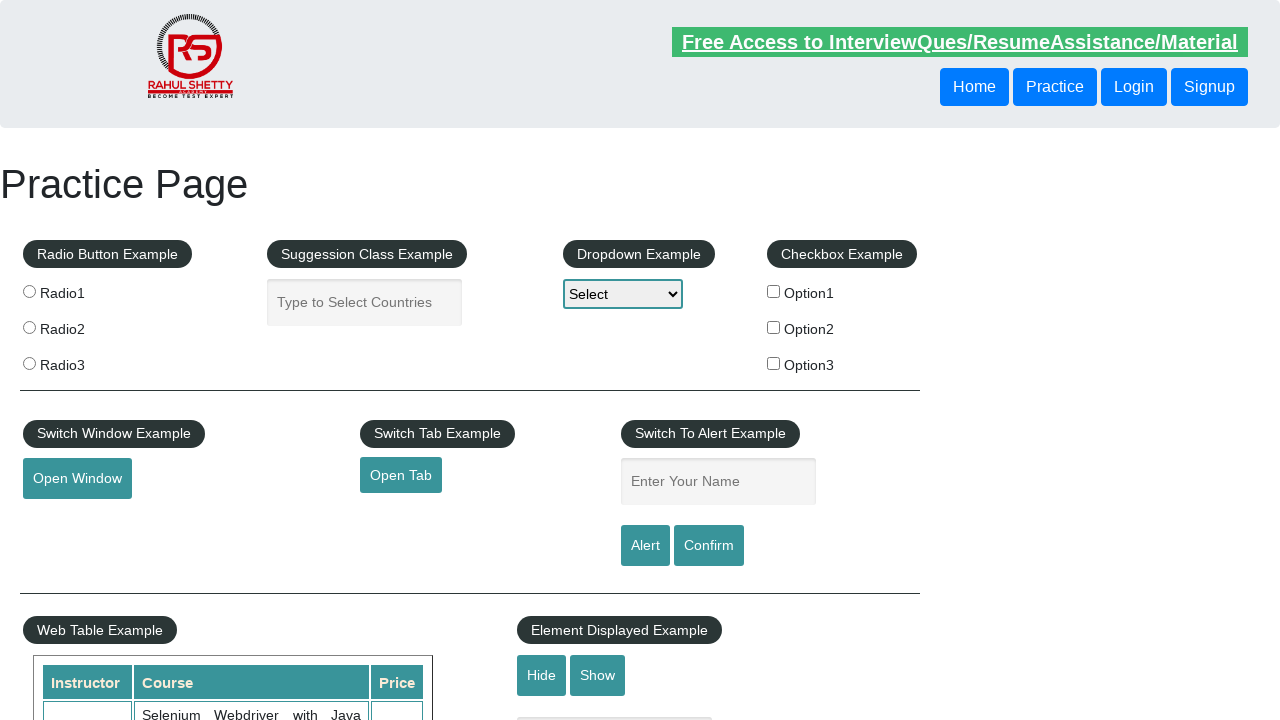

Clicked on the name field to focus it at (718, 482) on #name
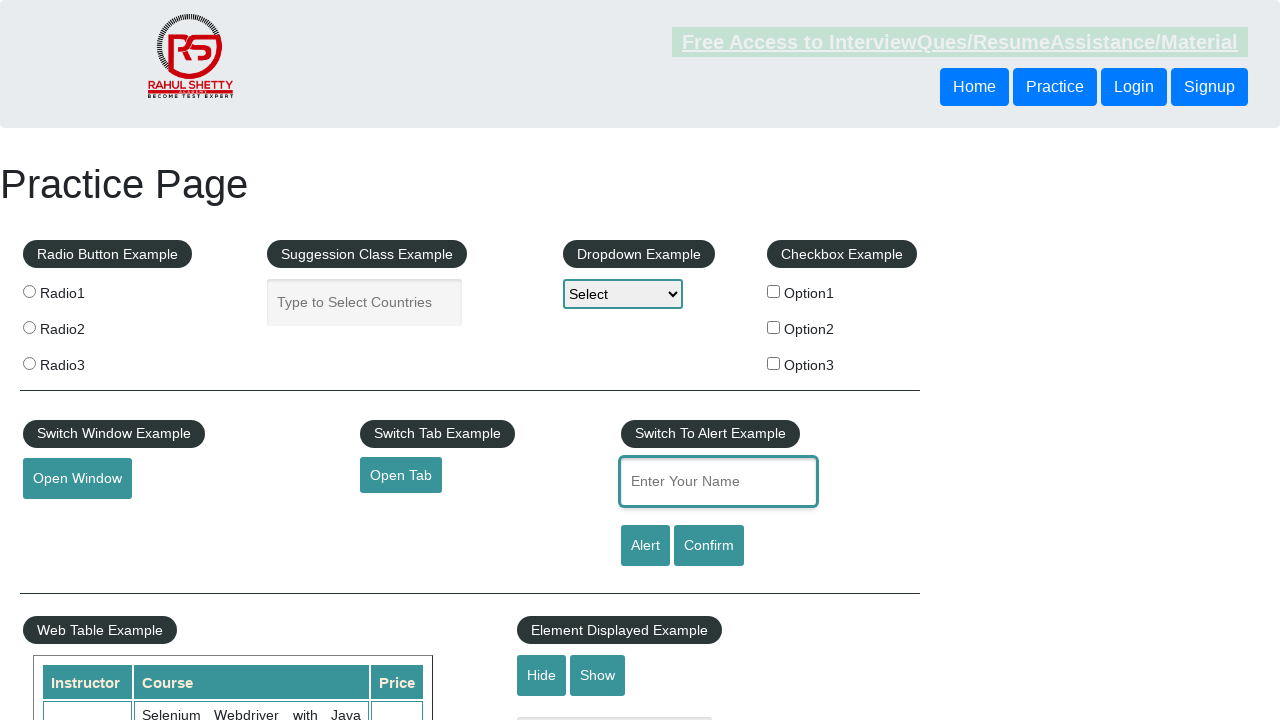

Typed 'Hello, World!' into the name field on #name
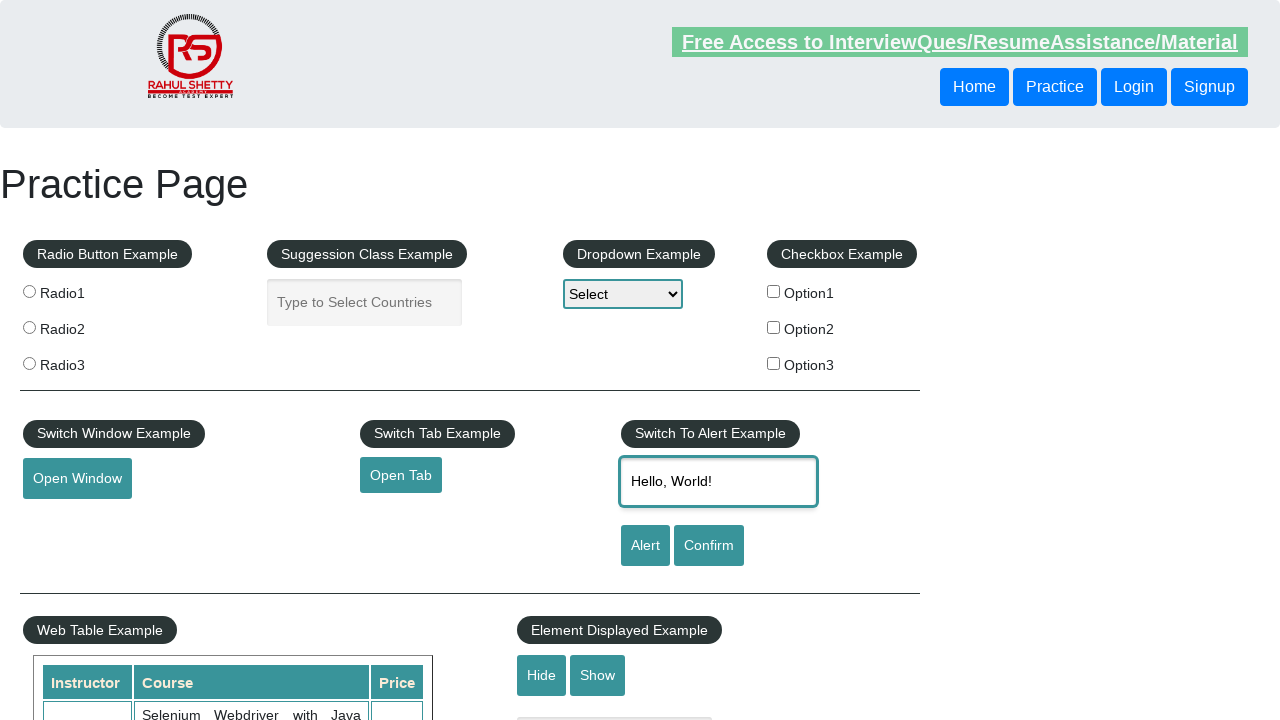

Selected all text in the name field using Ctrl+A
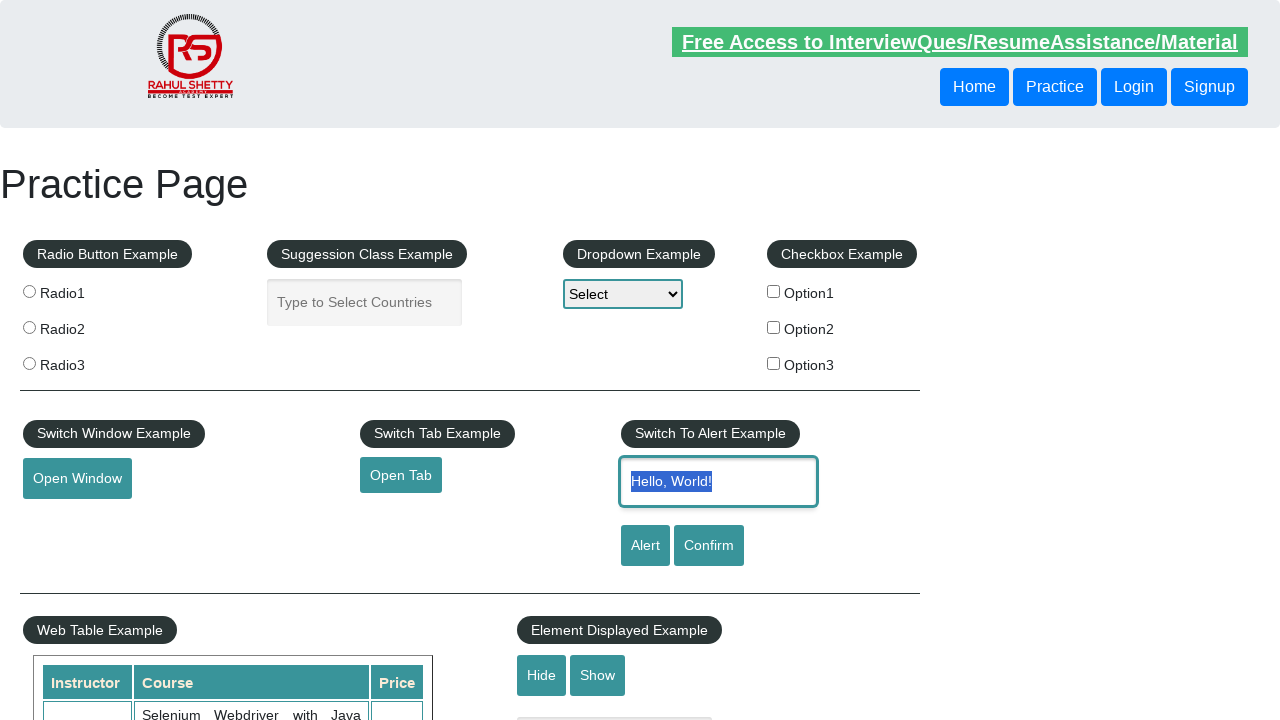

Deleted all selected text using Delete key
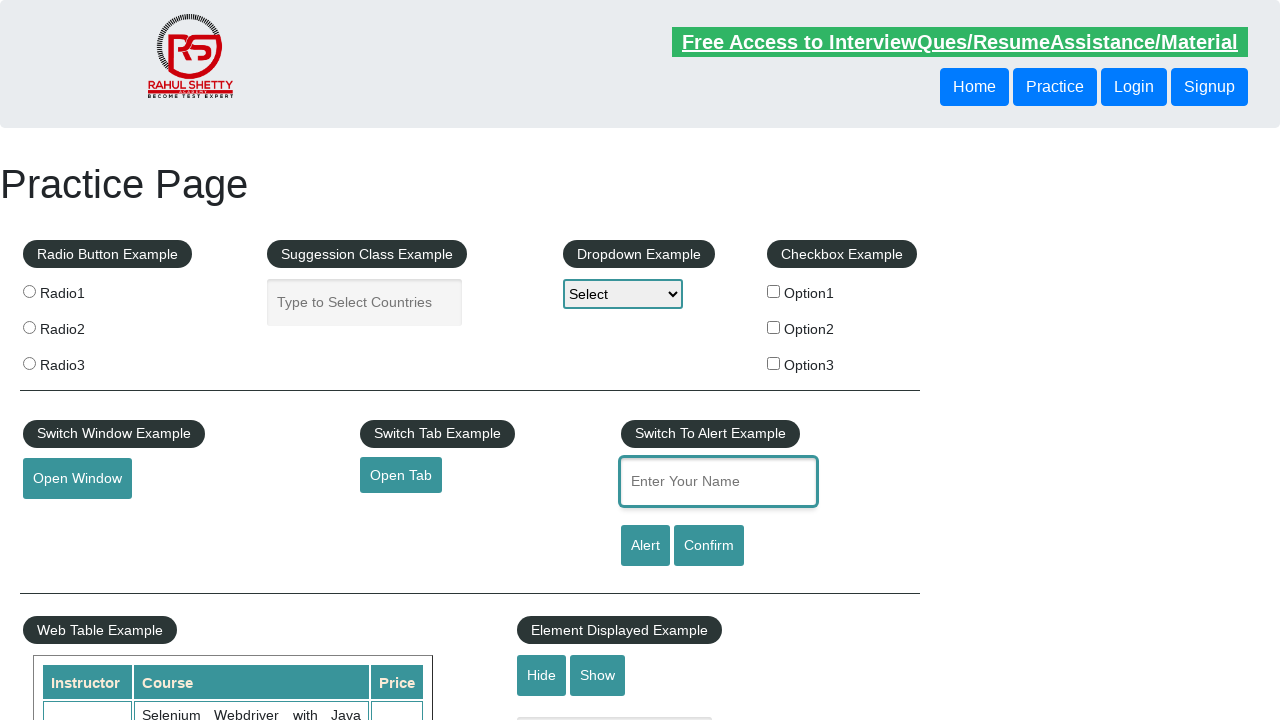

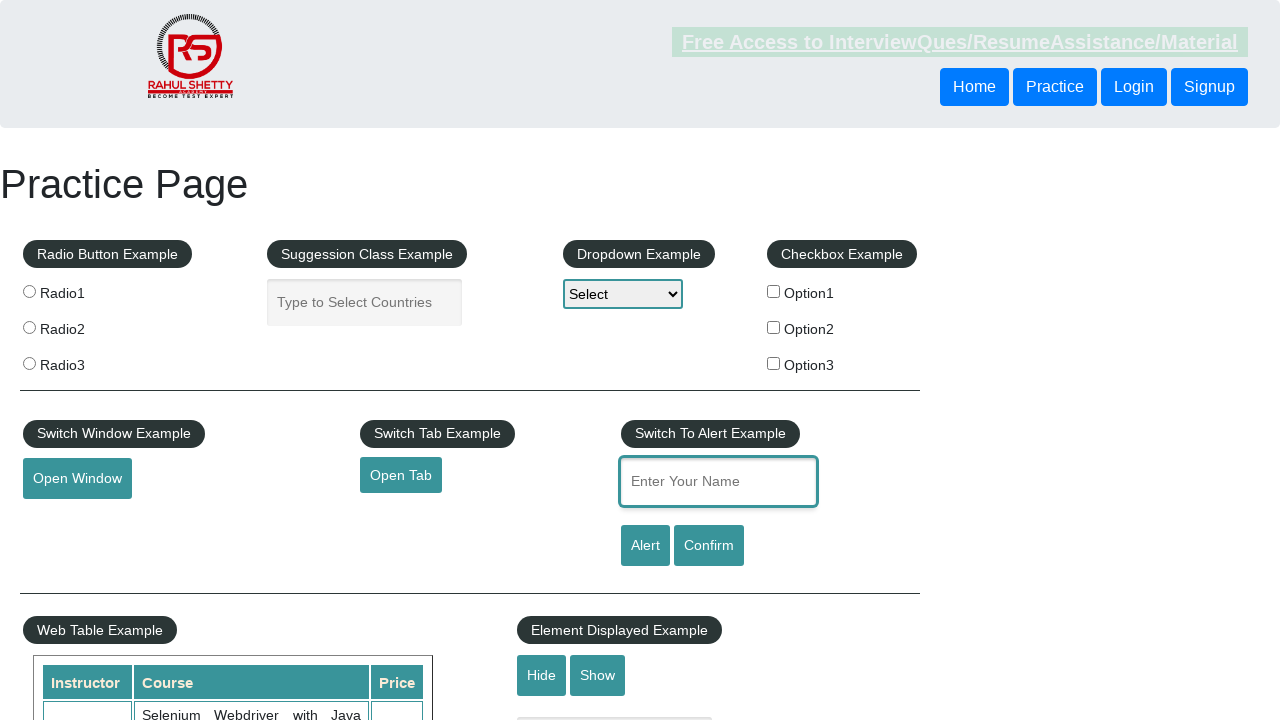